Tests hover functionality by hovering over three user profile avatars, verifying the displayed username text, clicking the "View profile" link for each user, and navigating back after each profile view.

Starting URL: http://the-internet.herokuapp.com/hovers

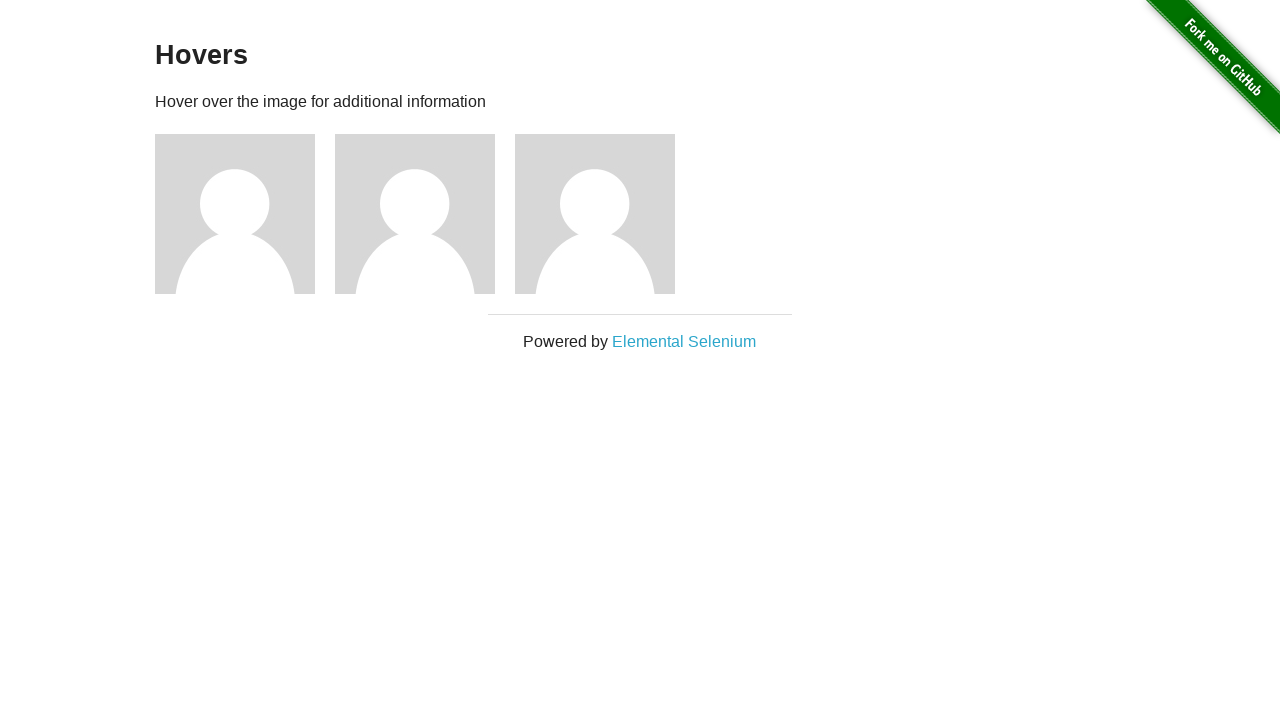

Hovered over user 1 avatar at (245, 214) on xpath=//div[@id='content']//div[@class='figure'][1]
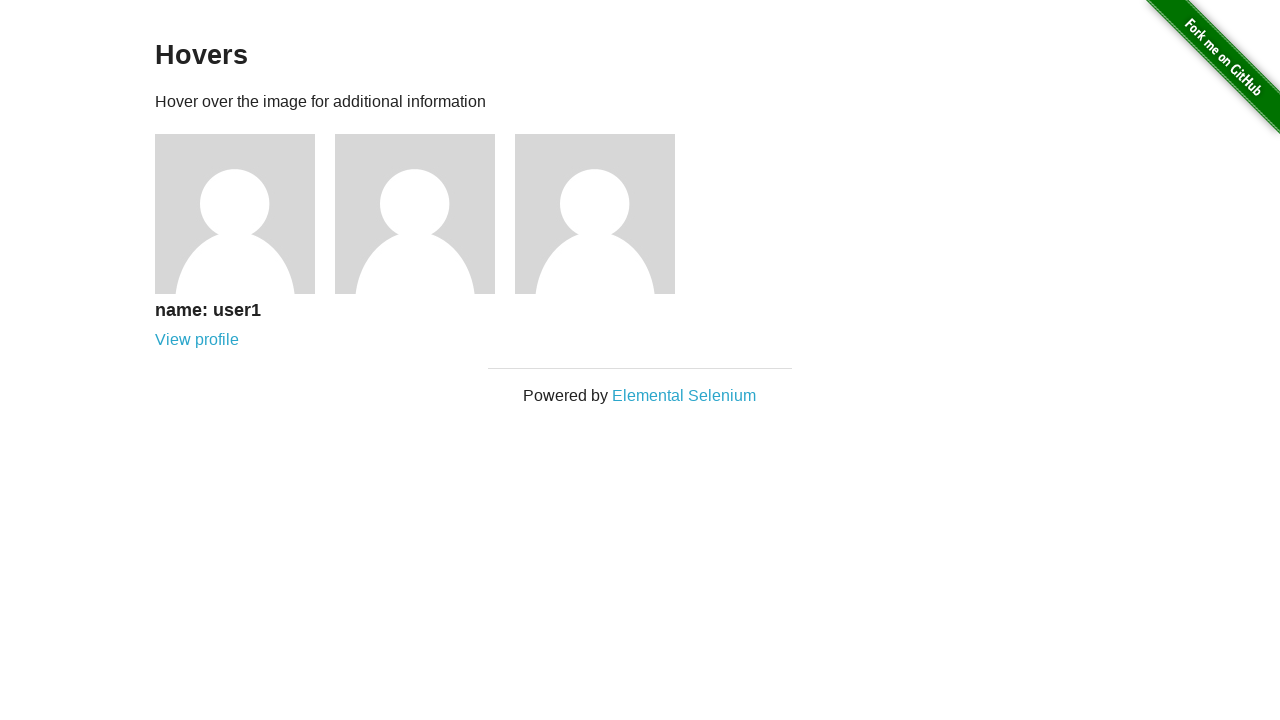

Located user 1 name element
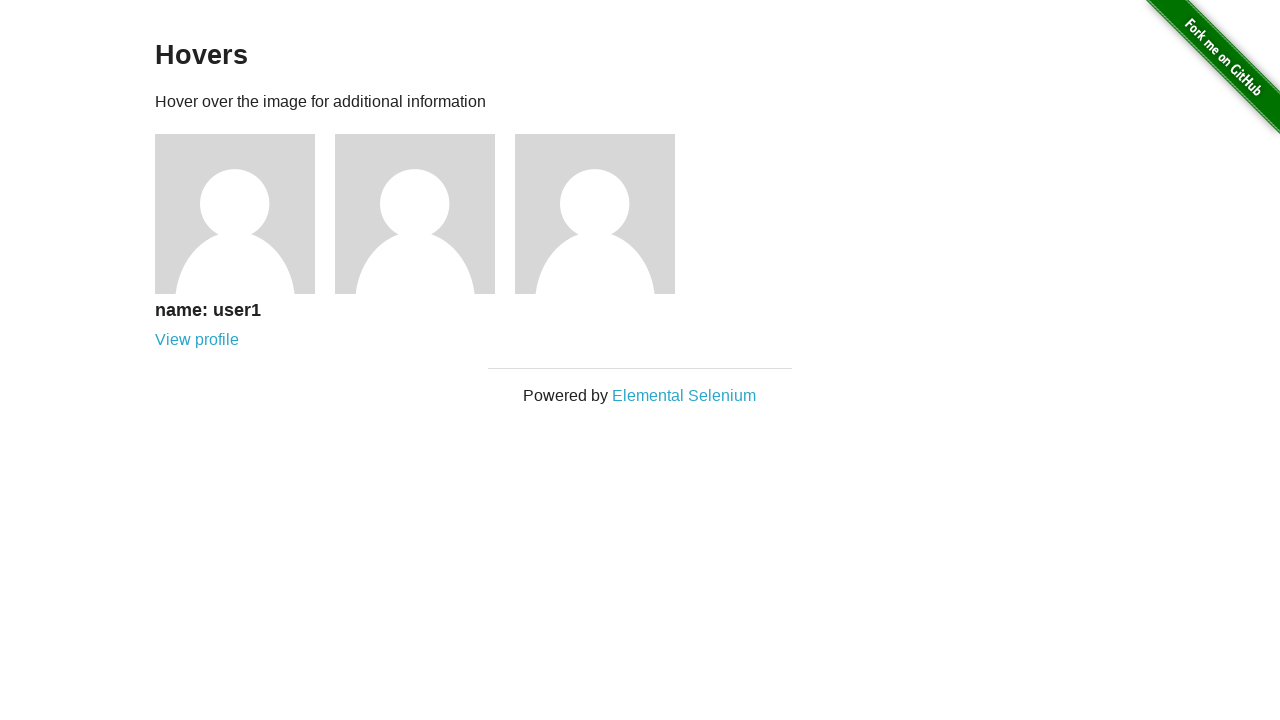

Verified user 1 name 'name: user1' is visible after hover
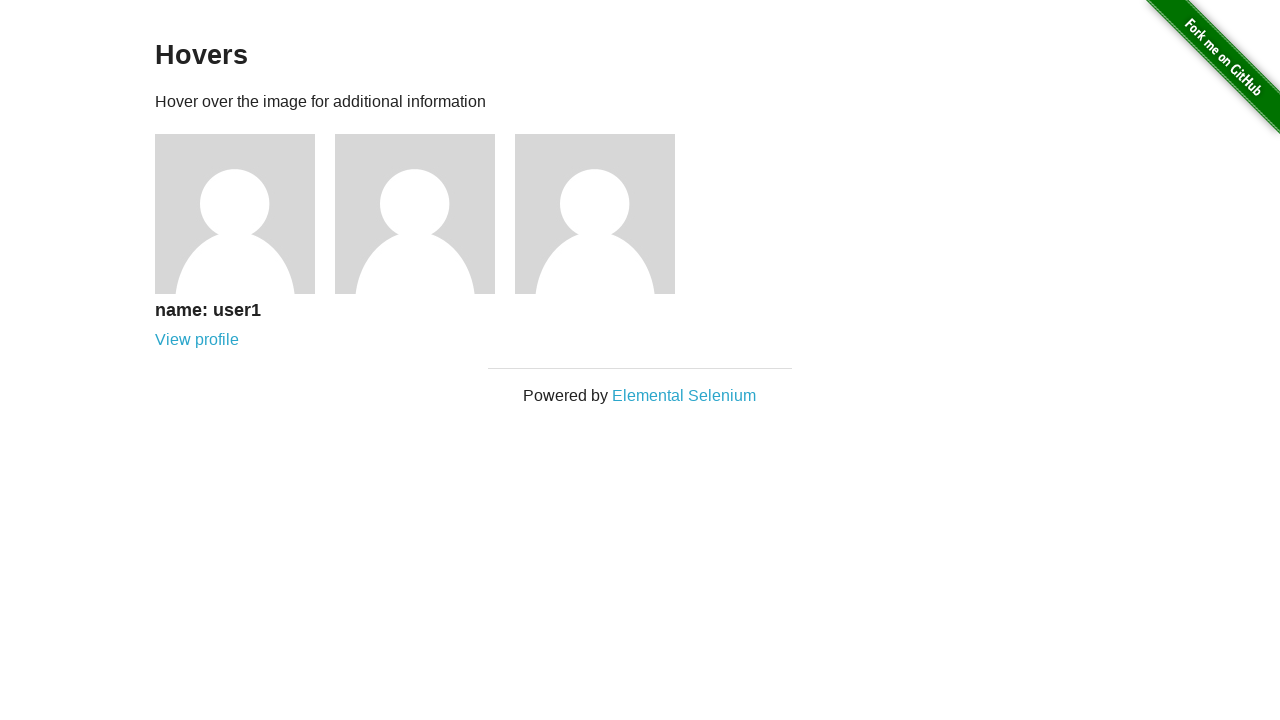

Clicked 'View profile' link for user 1 at (197, 340) on xpath=//a[@href='/users/1'][text()='View profile']
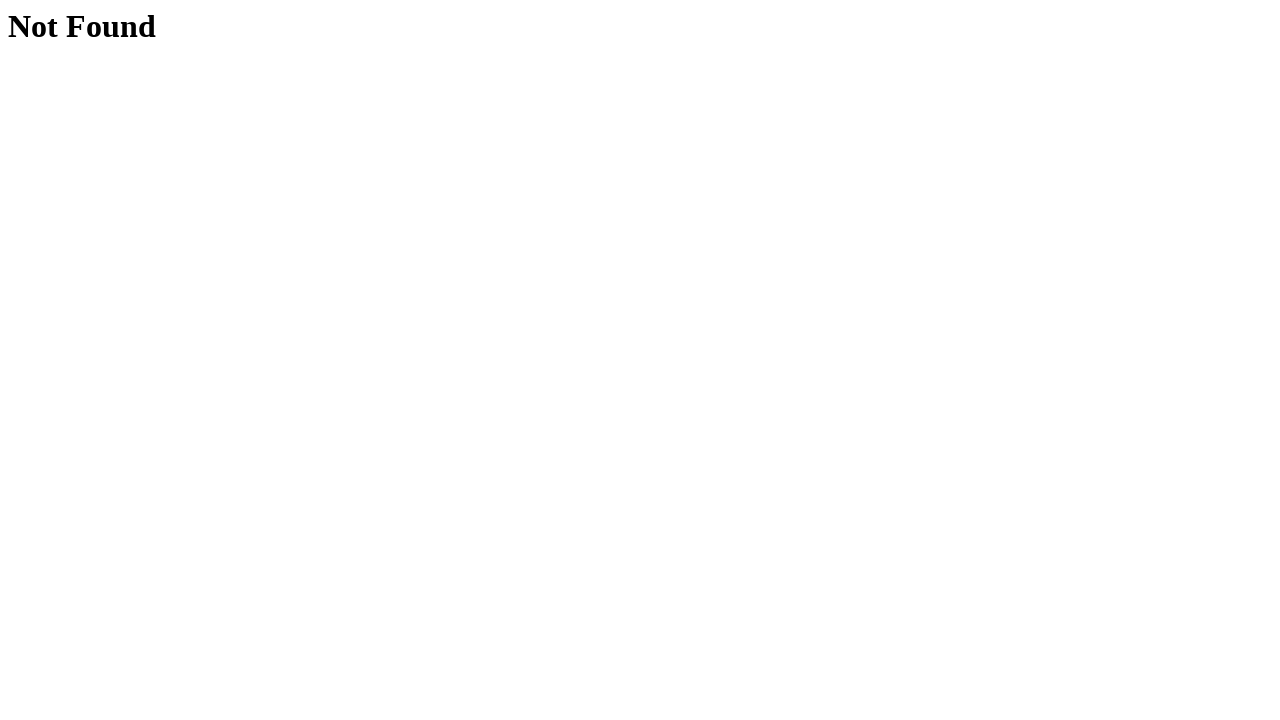

Verified 'Not Found' page displayed for user 1 profile
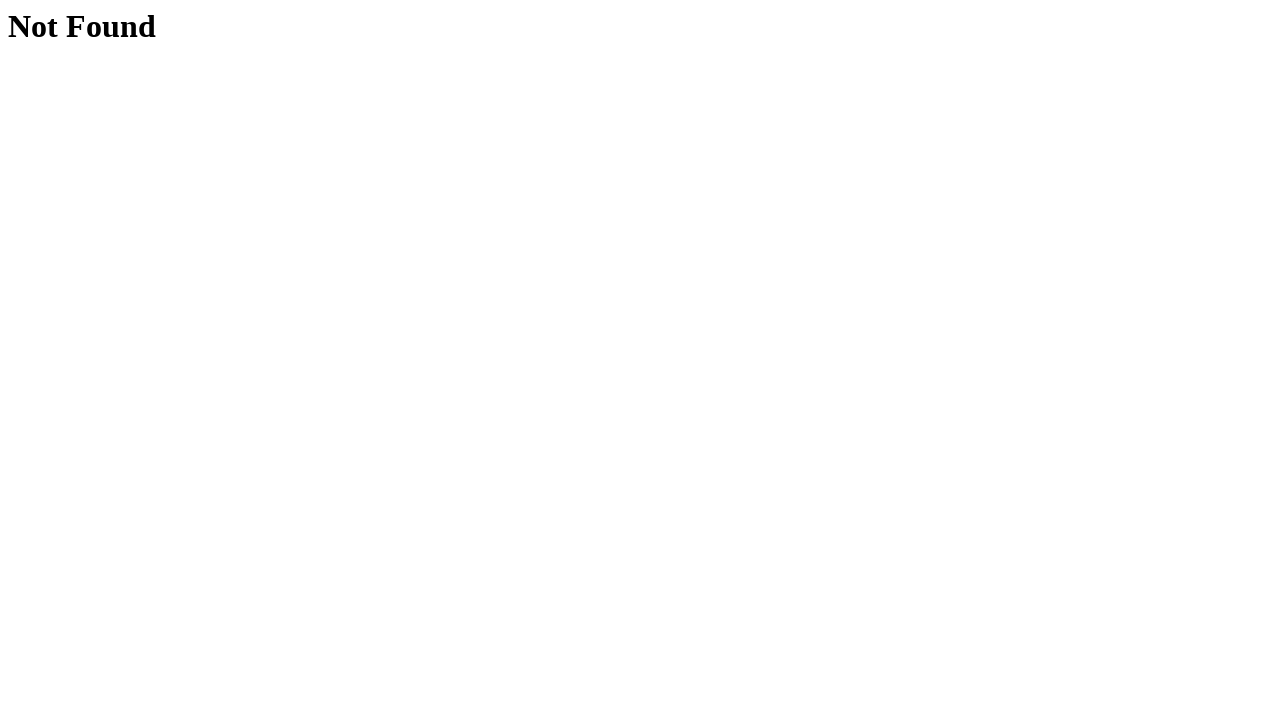

Navigated back to hovers page from user 1 profile
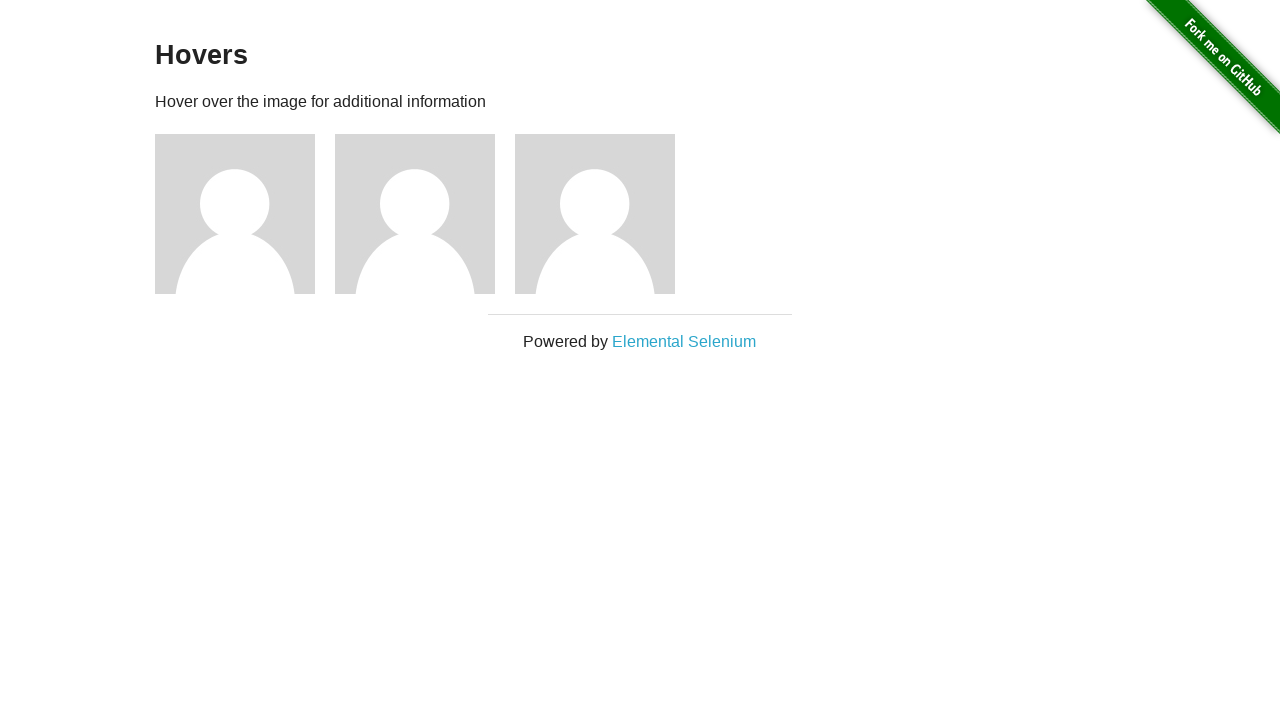

Hovered over user 2 avatar at (425, 214) on xpath=//div[@id='content']//div[@class='figure'][2]
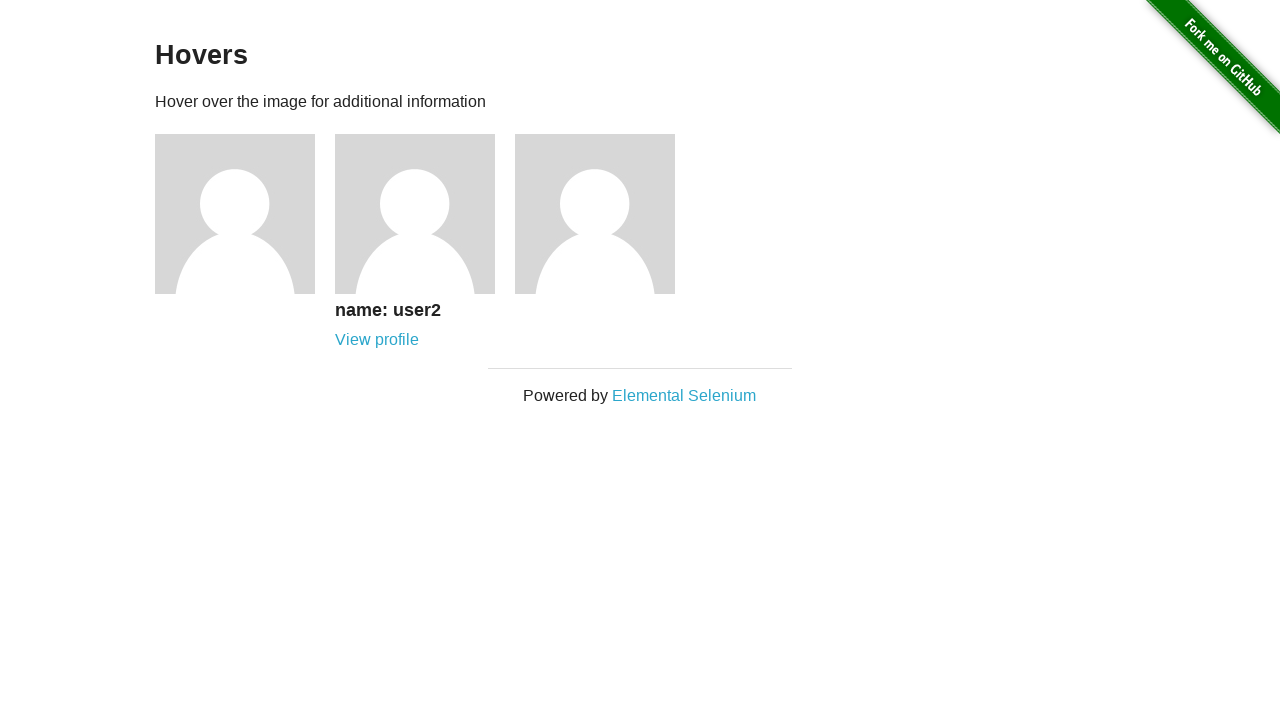

Verified user 2 name 'name: user2' is visible after hover
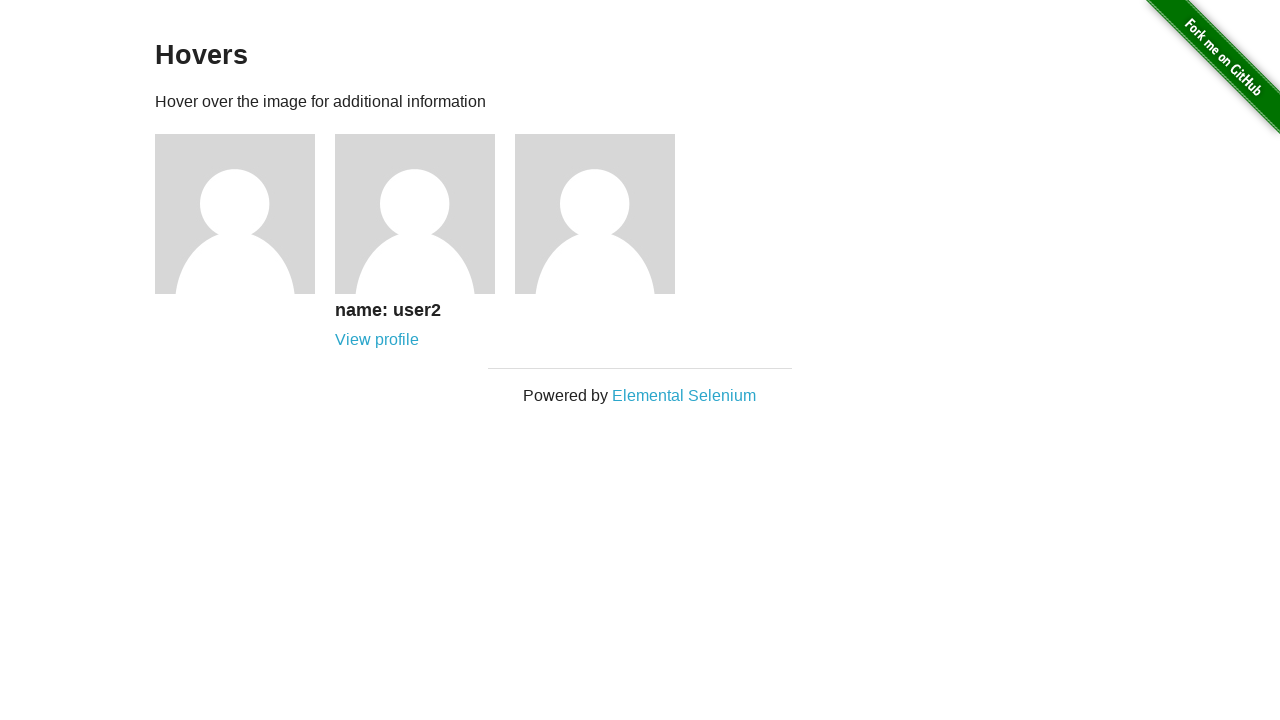

Clicked 'View profile' link for user 2 at (377, 340) on xpath=//a[@href='/users/2'][text()='View profile']
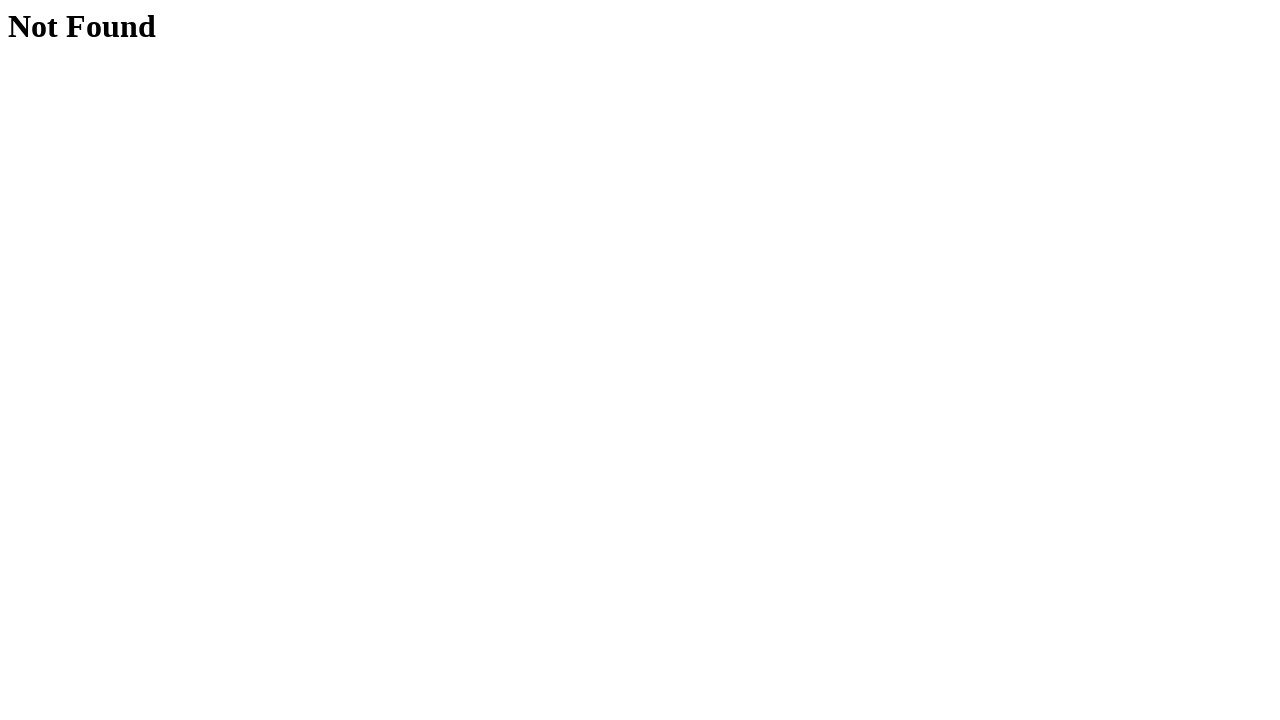

Verified 'Not Found' page displayed for user 2 profile
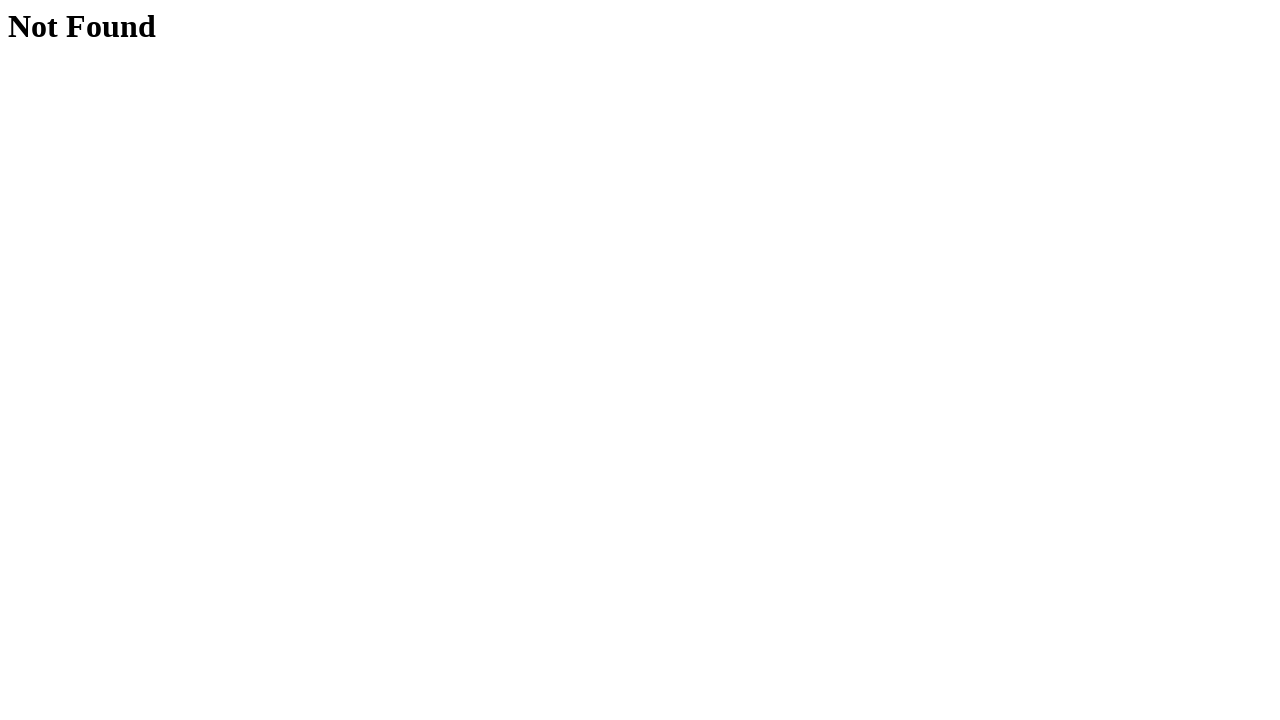

Navigated back to hovers page from user 2 profile
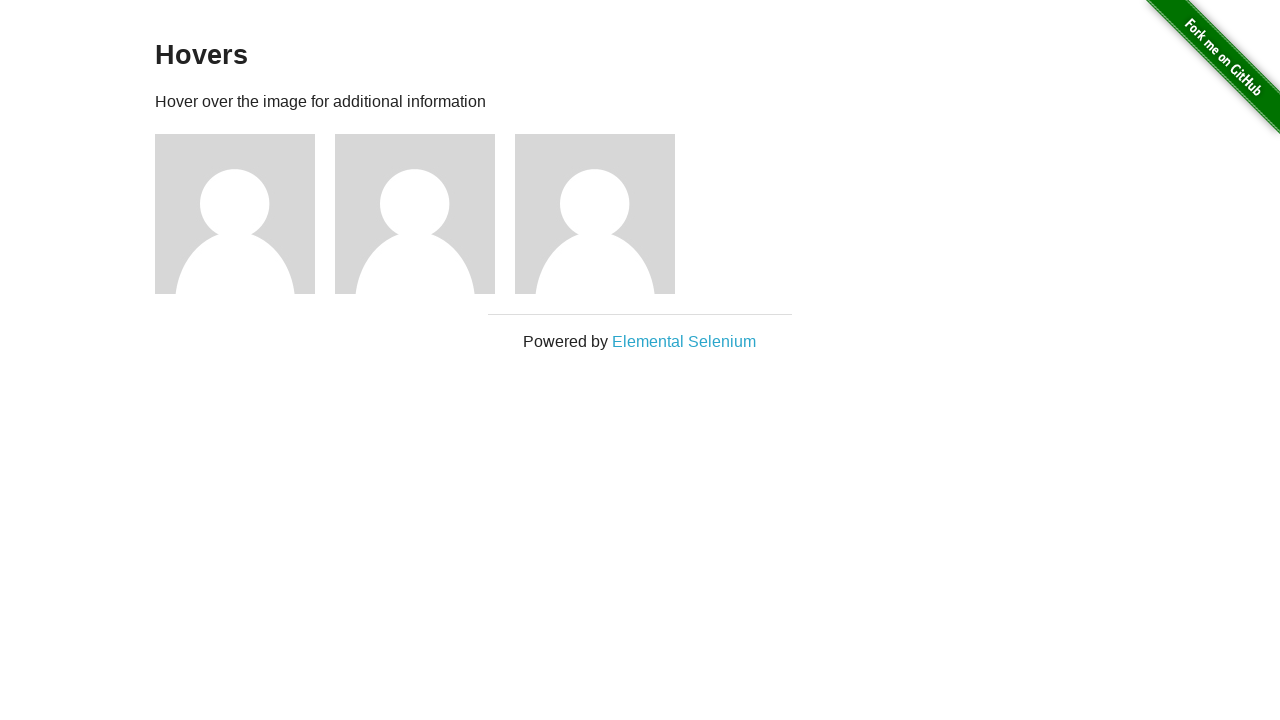

Hovered over user 3 avatar at (605, 214) on xpath=//div[@id='content']//div[@class='figure'][3]
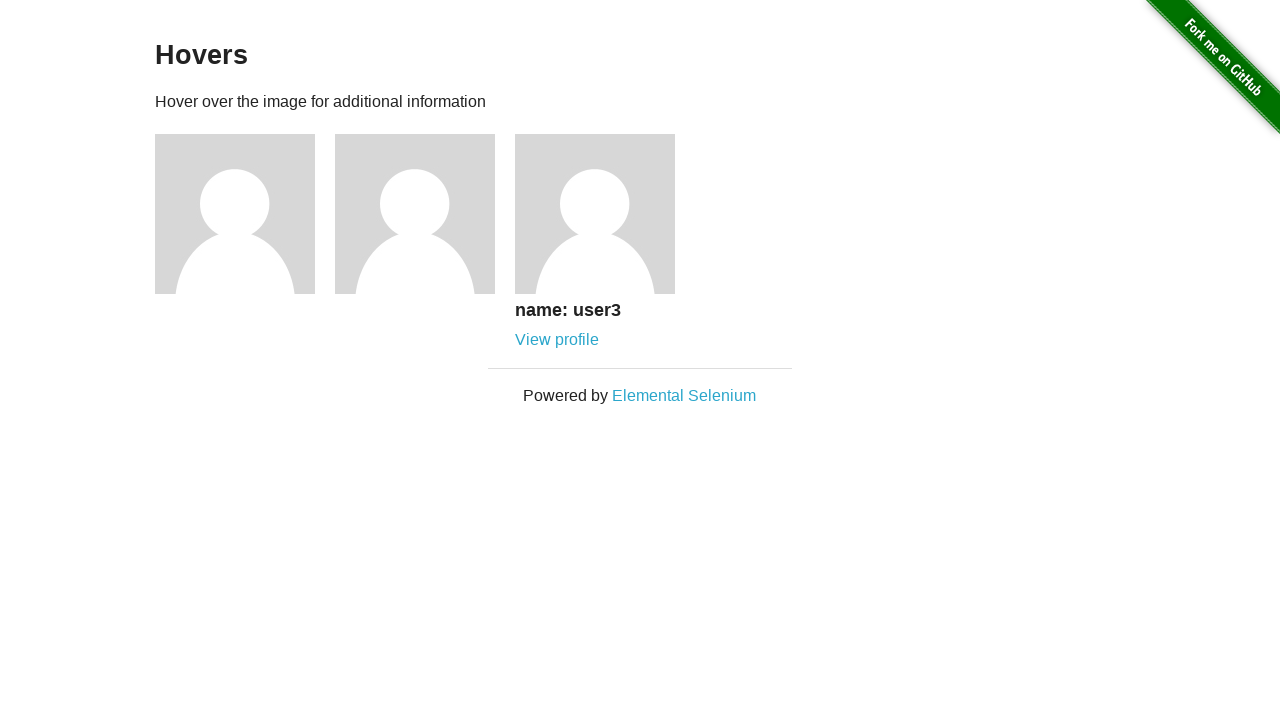

Verified user 3 name 'name: user3' is visible after hover
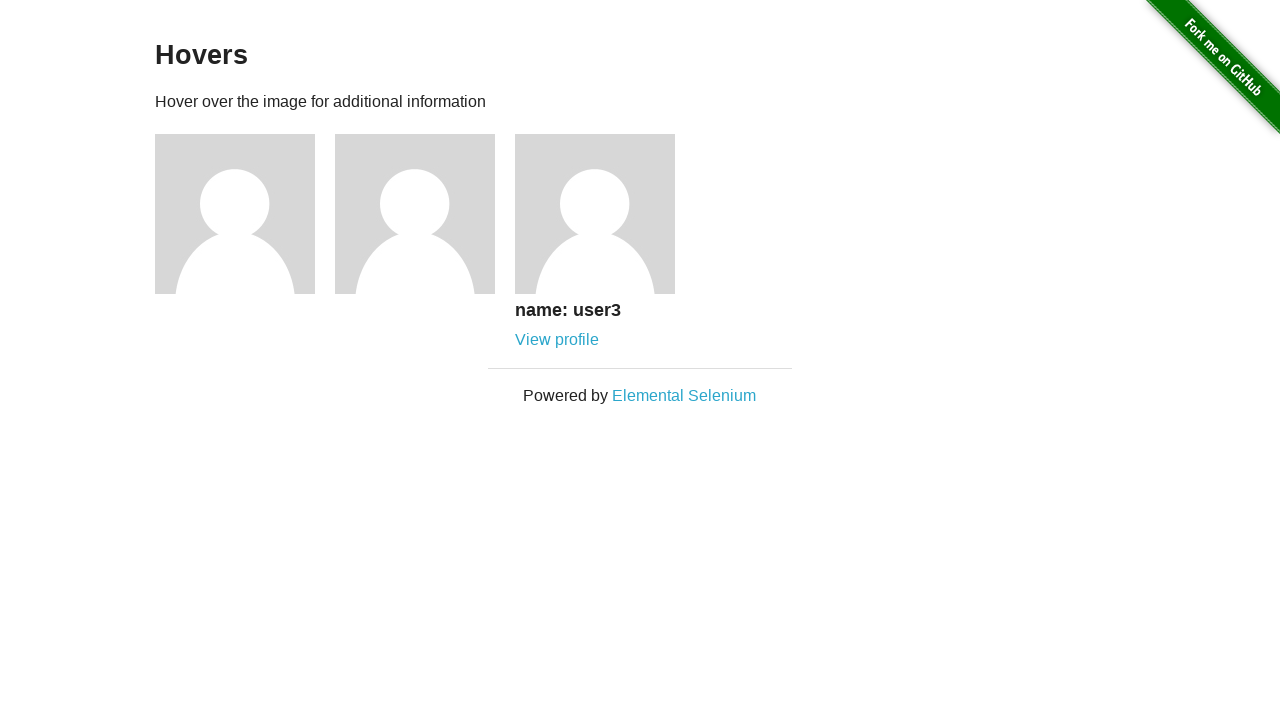

Clicked 'View profile' link for user 3 at (557, 340) on xpath=//a[@href='/users/3'][text()='View profile']
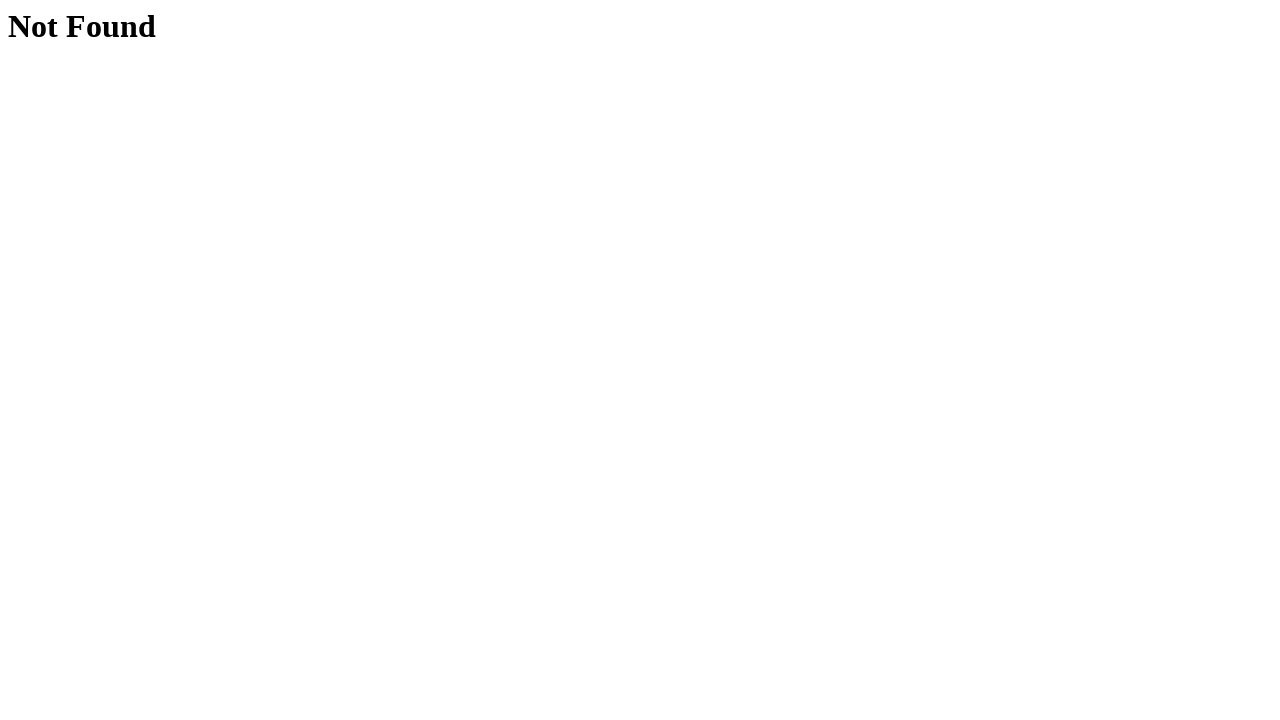

Verified 'Not Found' page displayed for user 3 profile
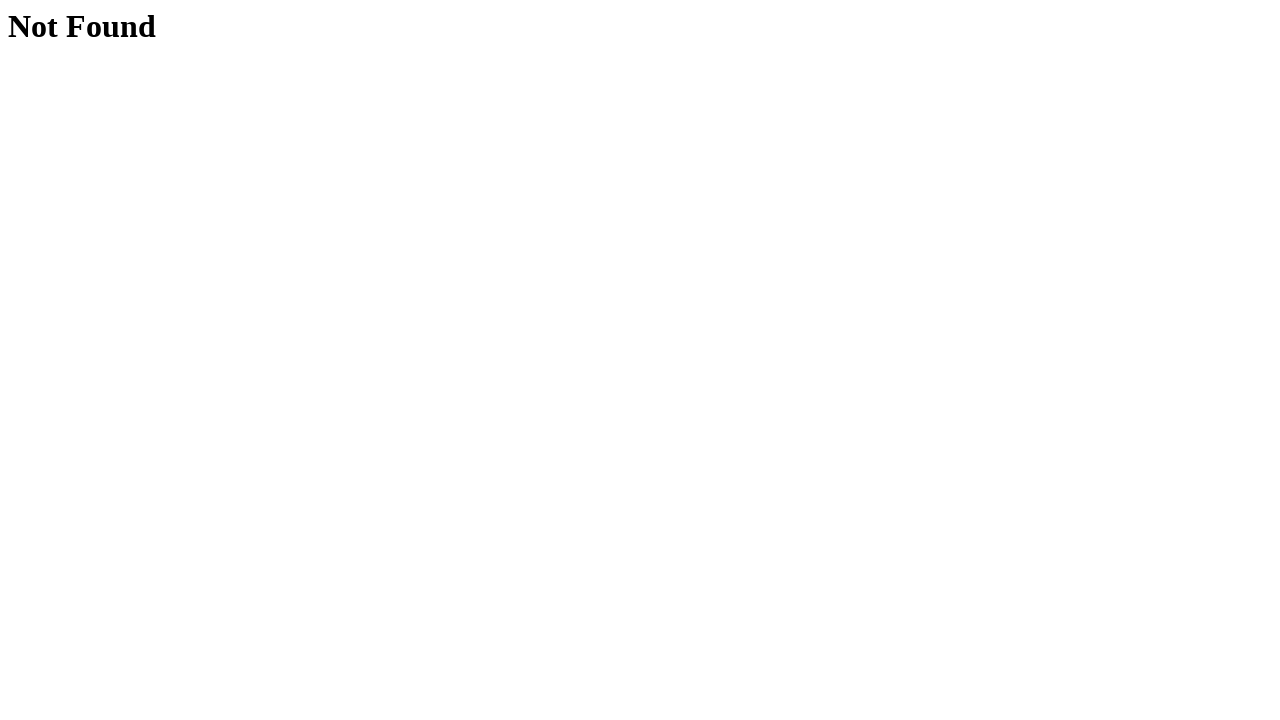

Navigated back to hovers page from user 3 profile
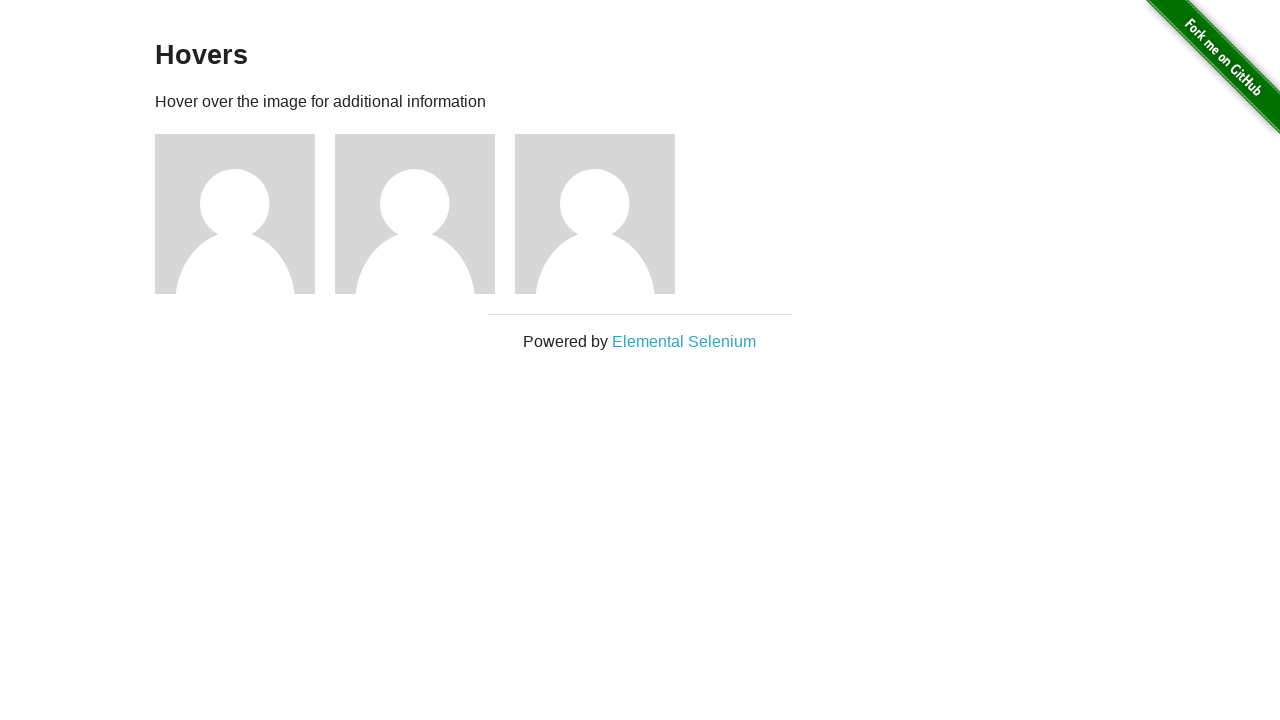

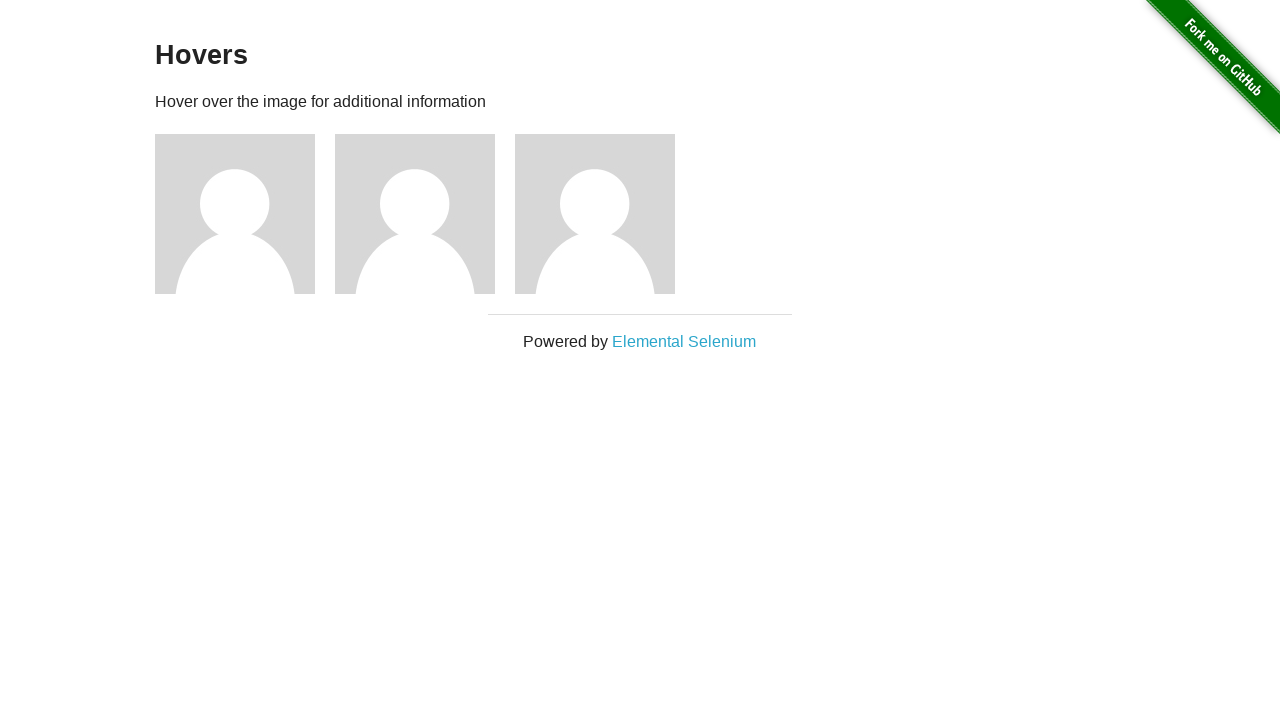